Tests newsletter form validation by entering an invalid email address and verifying the error message appears then disappears

Starting URL: https://dawidmikula.github.io/petStore/blog.html

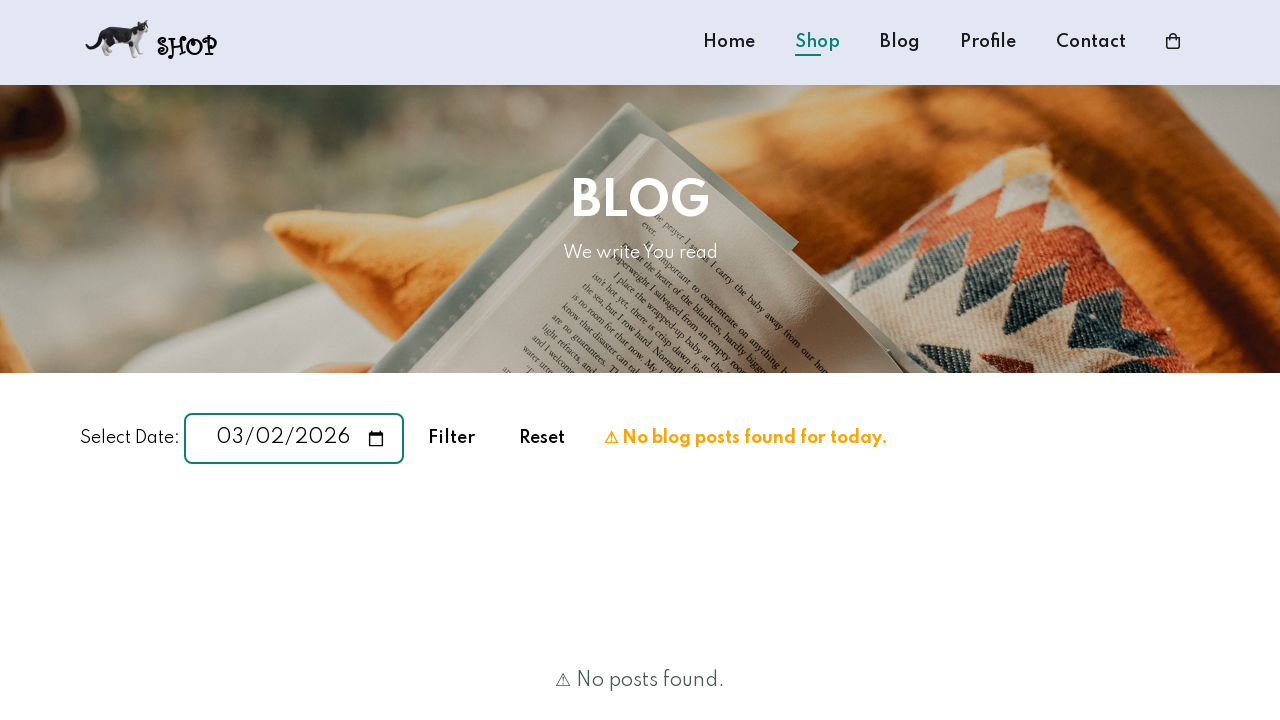

Filled email field with invalid email 'aaa@' on input[type='email'], input[placeholder*='email']
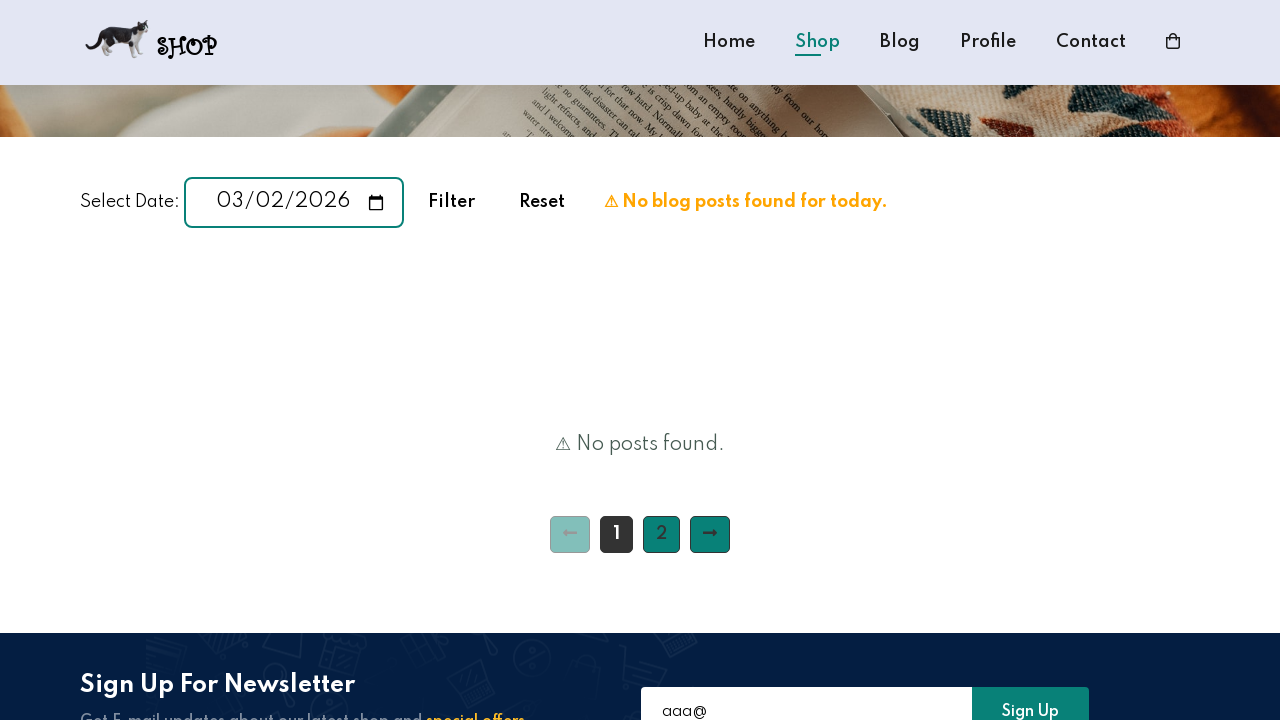

Clicked Sign Up button to submit form at (1030, 695) on button:has-text('Sign Up'), input[value='Sign Up']
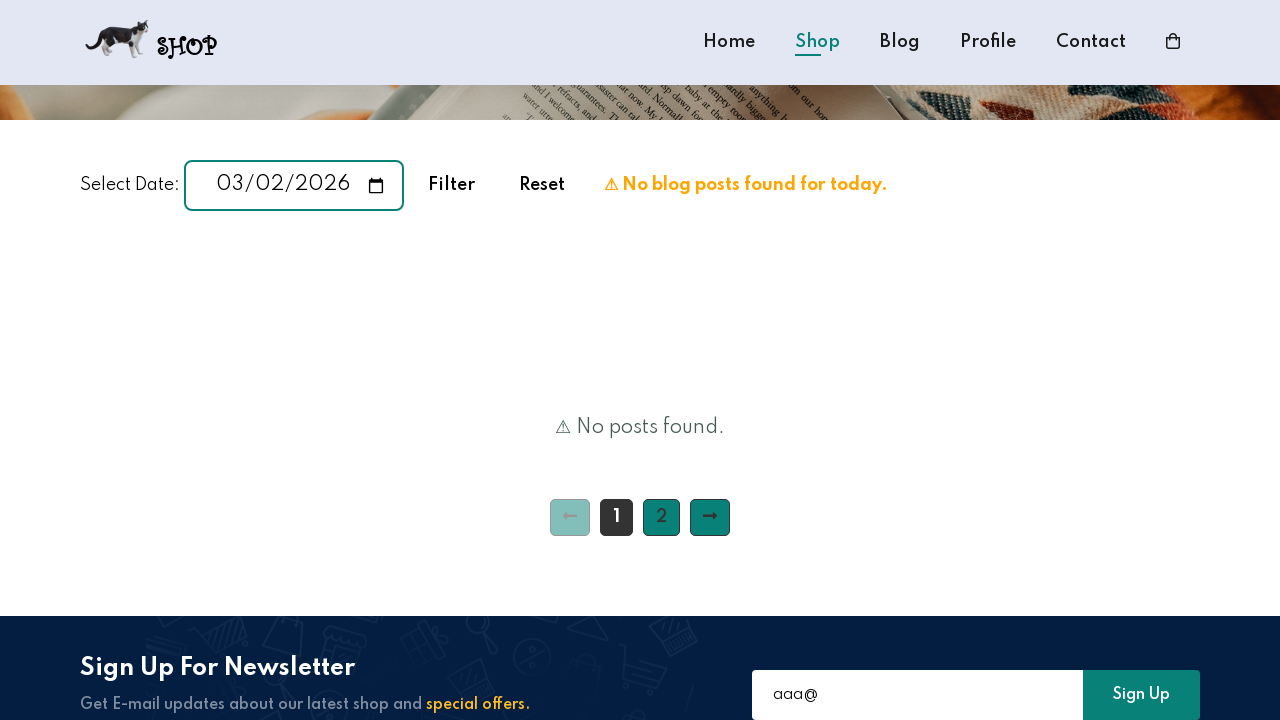

Verified error message is displayed
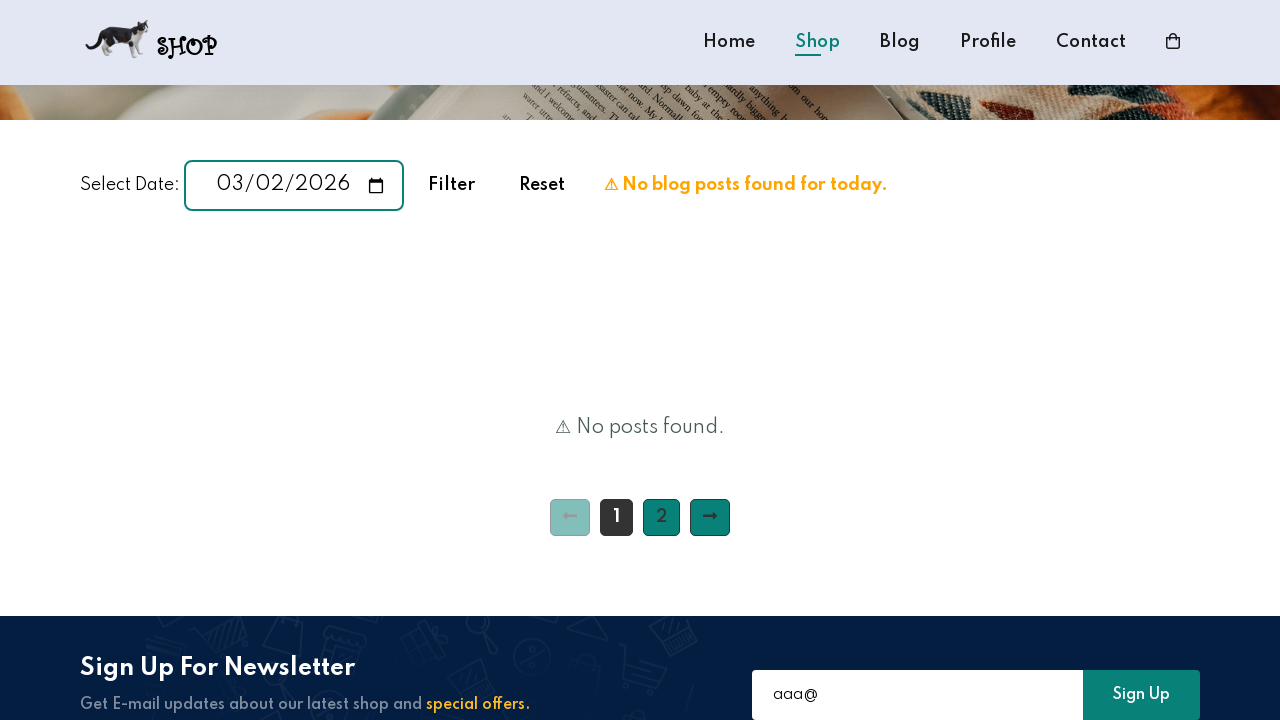

Waited 5 seconds for error message to auto-hide
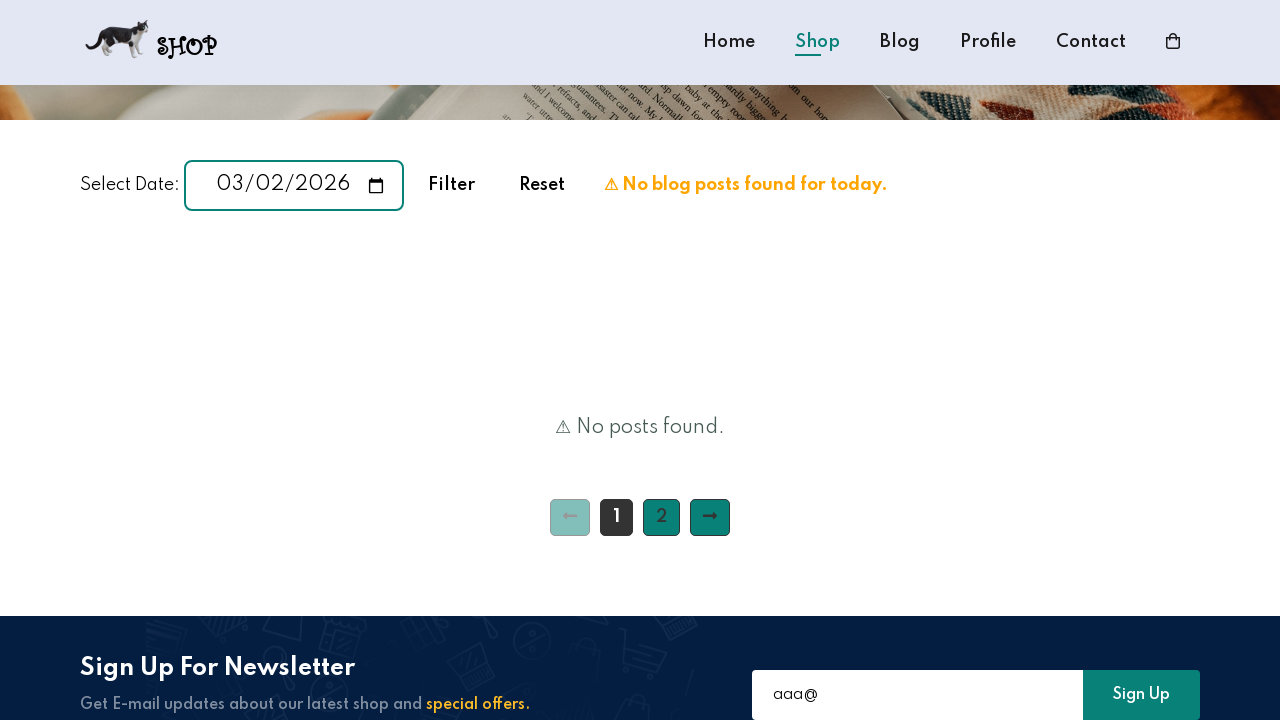

Verified error message has been hidden
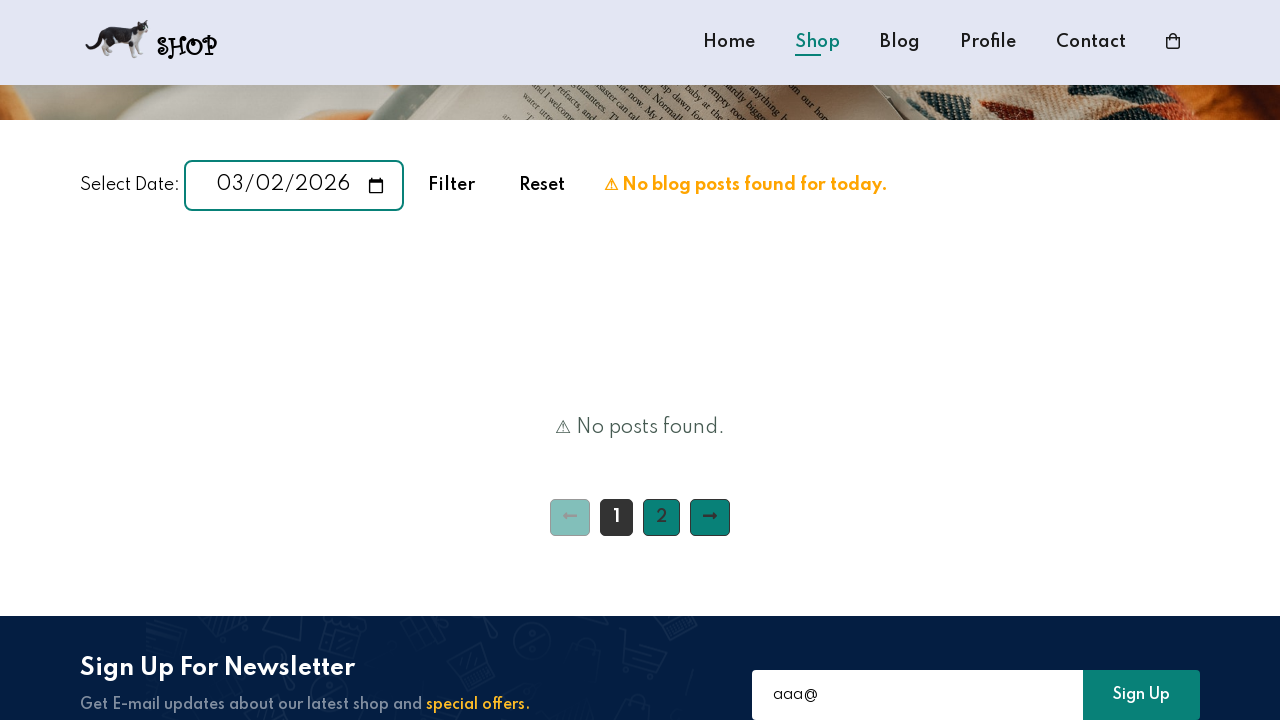

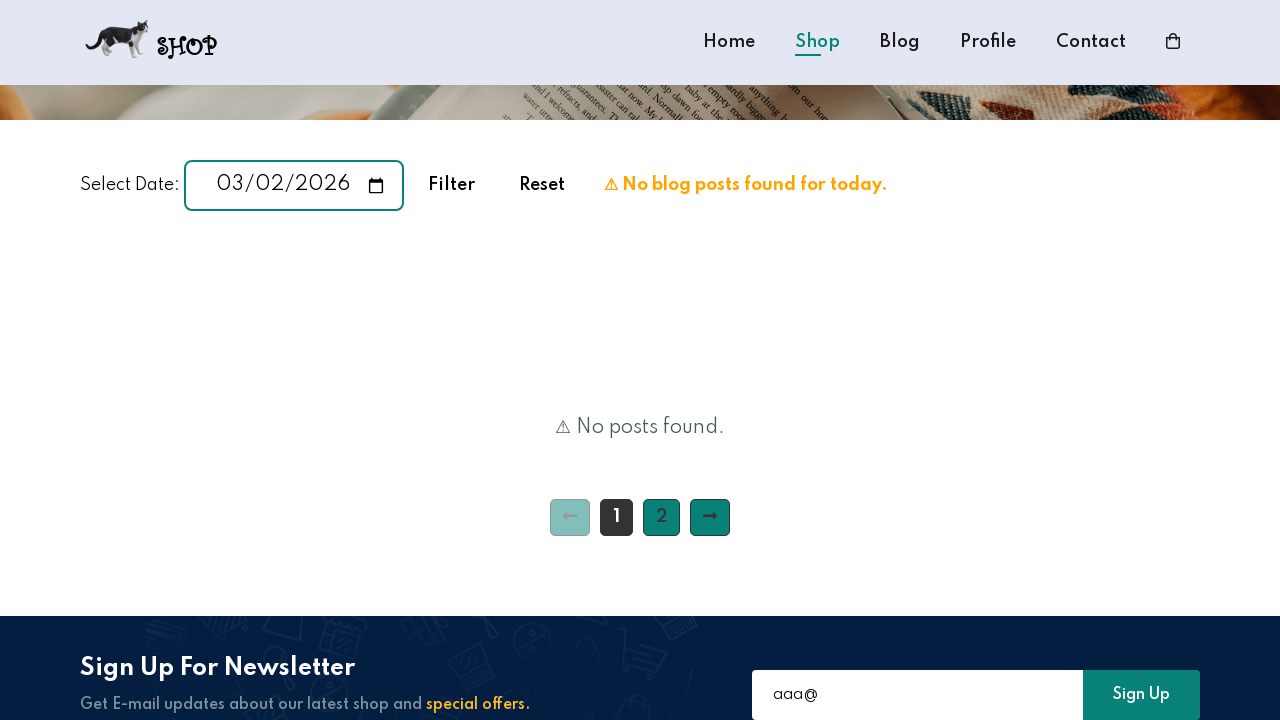